Tests mobile responsiveness on Samsung Galaxy S20 viewport by navigating to a project page and verifying no horizontal overflow exists

Starting URL: https://dev.voice-korea.com/en/projects/57

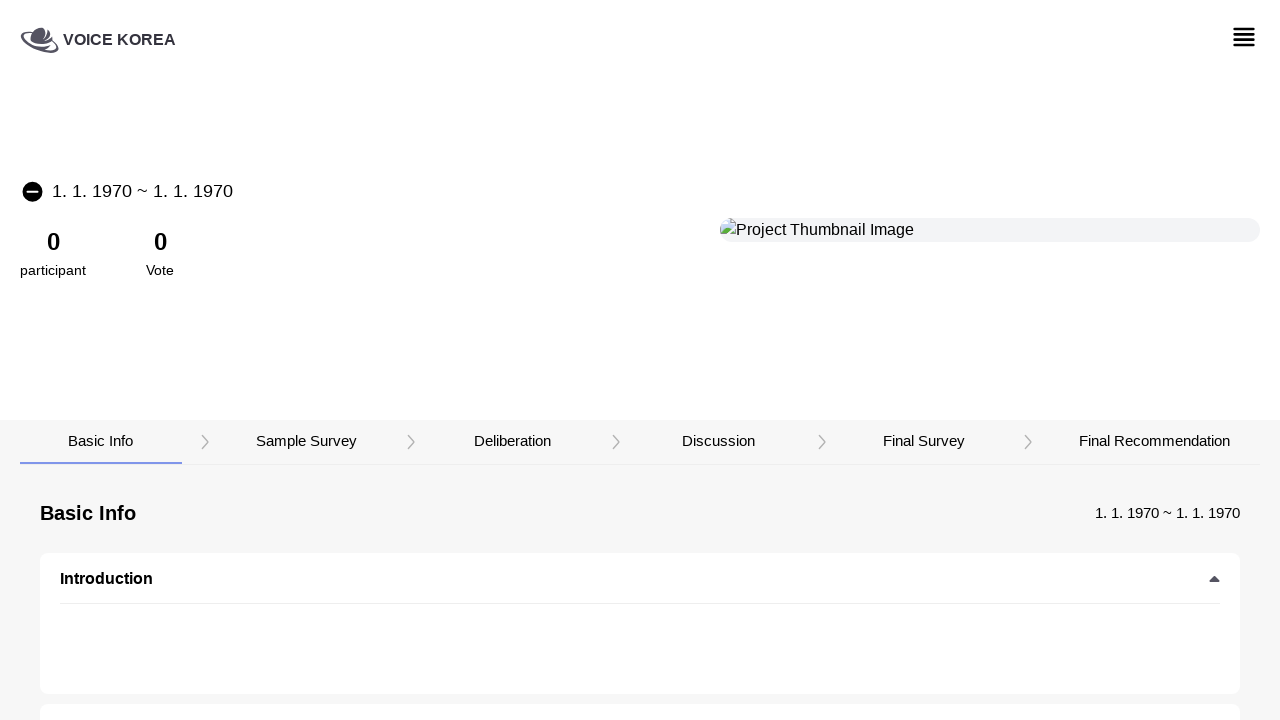

Set viewport to Samsung Galaxy S20 dimensions (412x915)
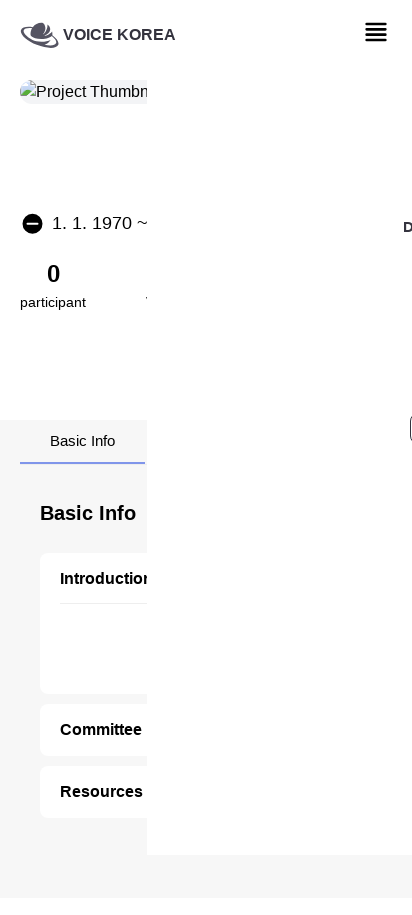

Page DOM content loaded
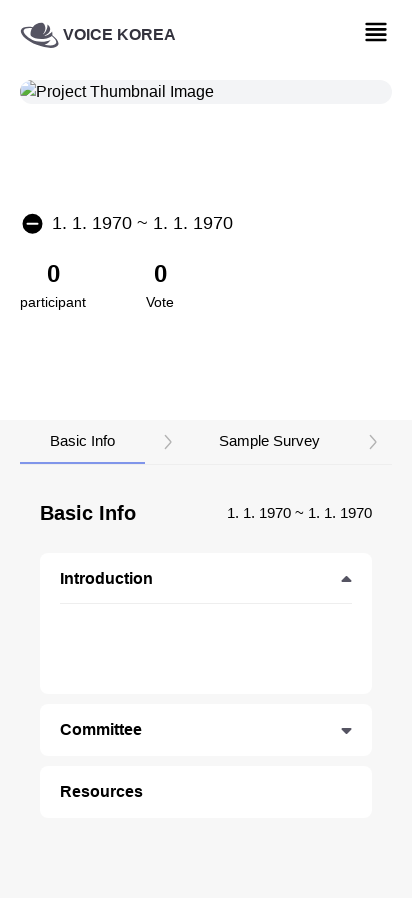

Body element loaded and verified no horizontal overflow on Samsung Galaxy S20
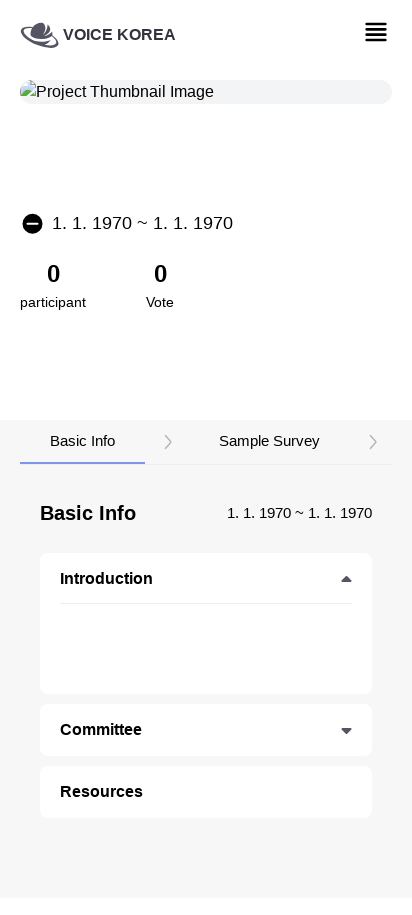

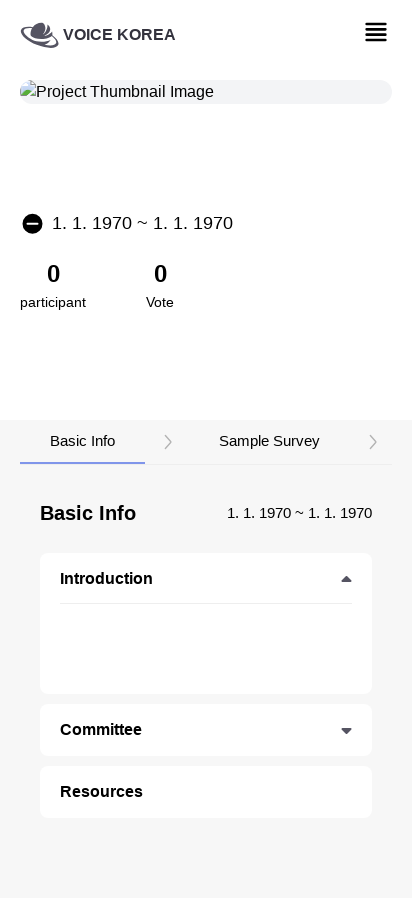